Tests the Playwright homepage by verifying the title contains "Playwright", checking the "Get started" link has the correct href attribute, clicking it, and verifying navigation to the intro page.

Starting URL: https://playwright.dev

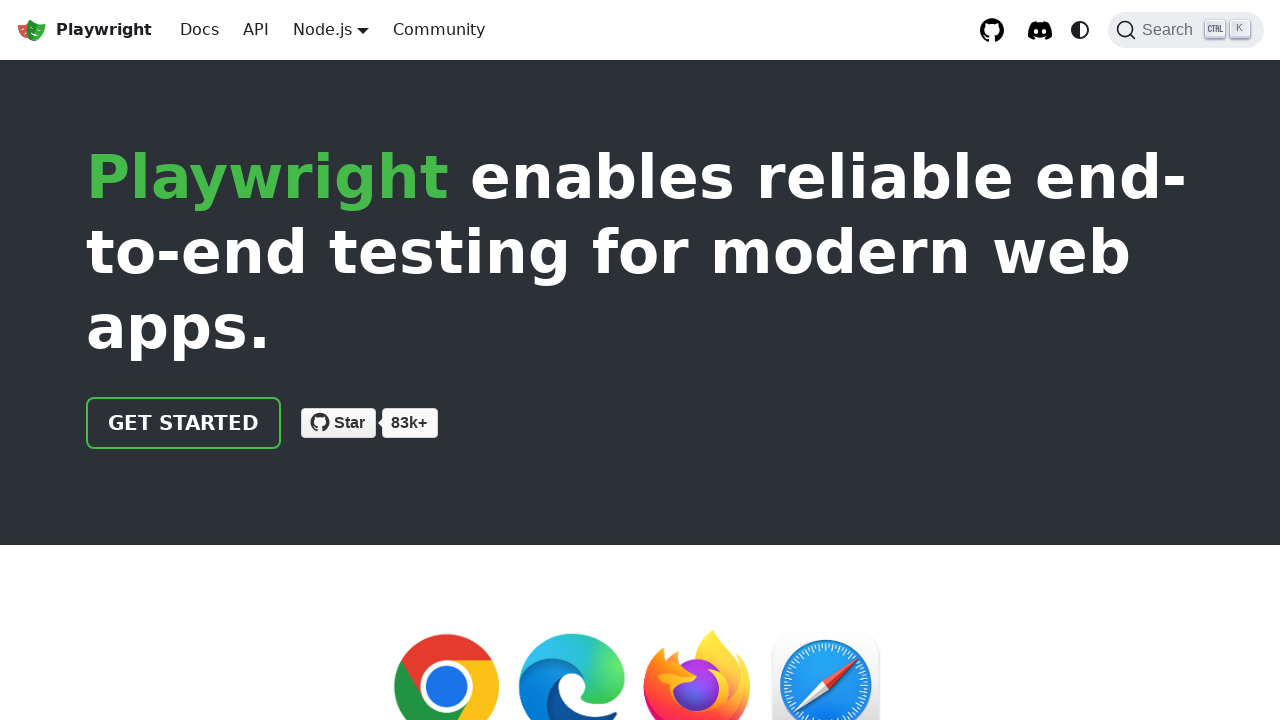

Verified page title contains 'Playwright'
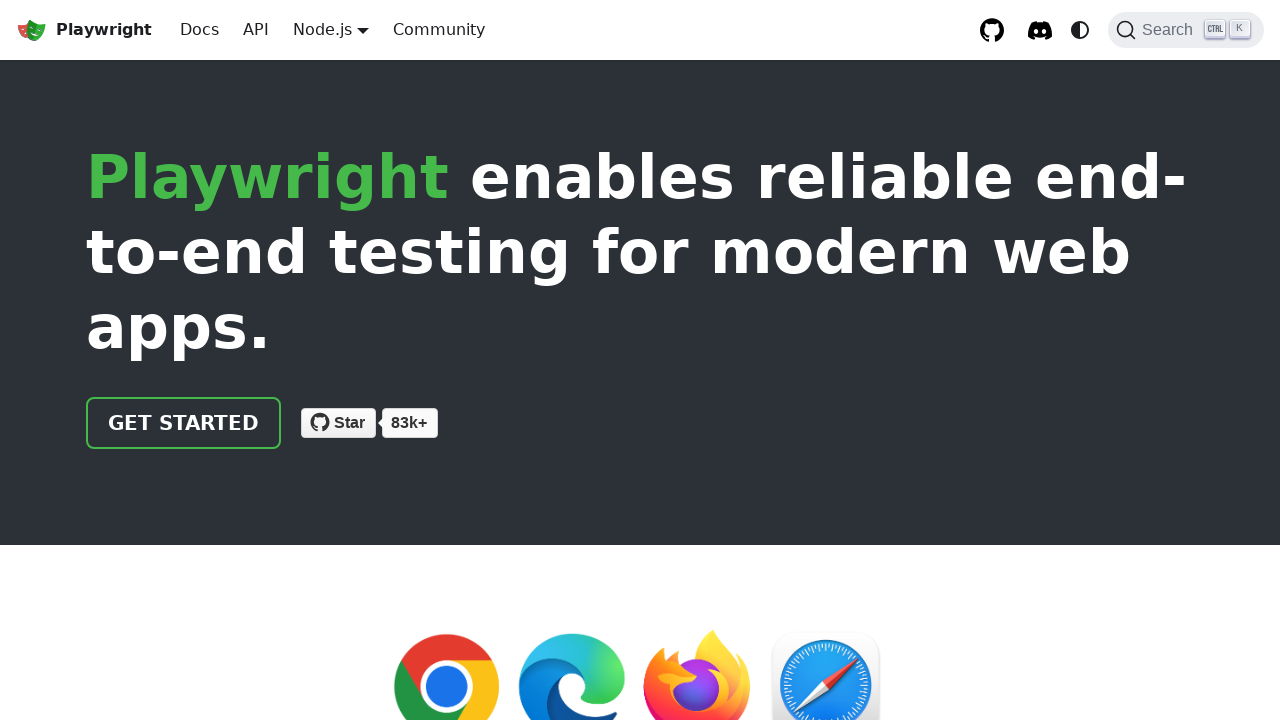

Located the 'Get started' link
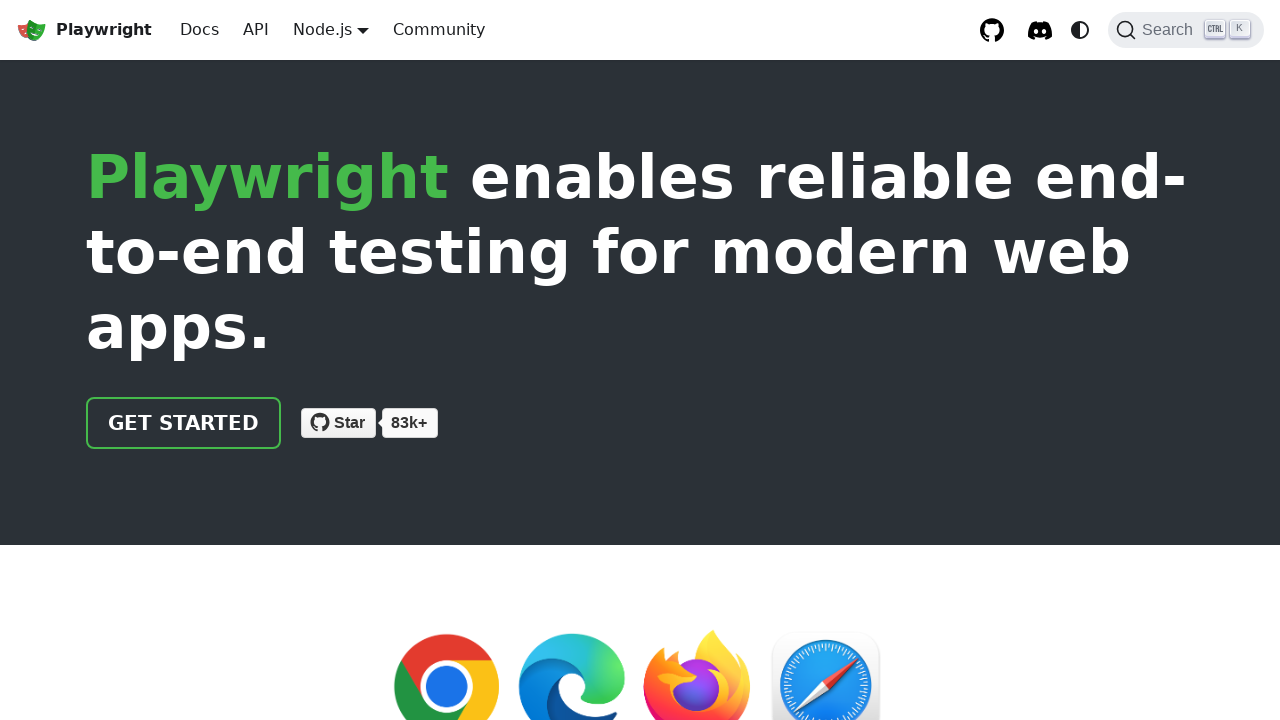

Verified 'Get started' link href is '/docs/intro'
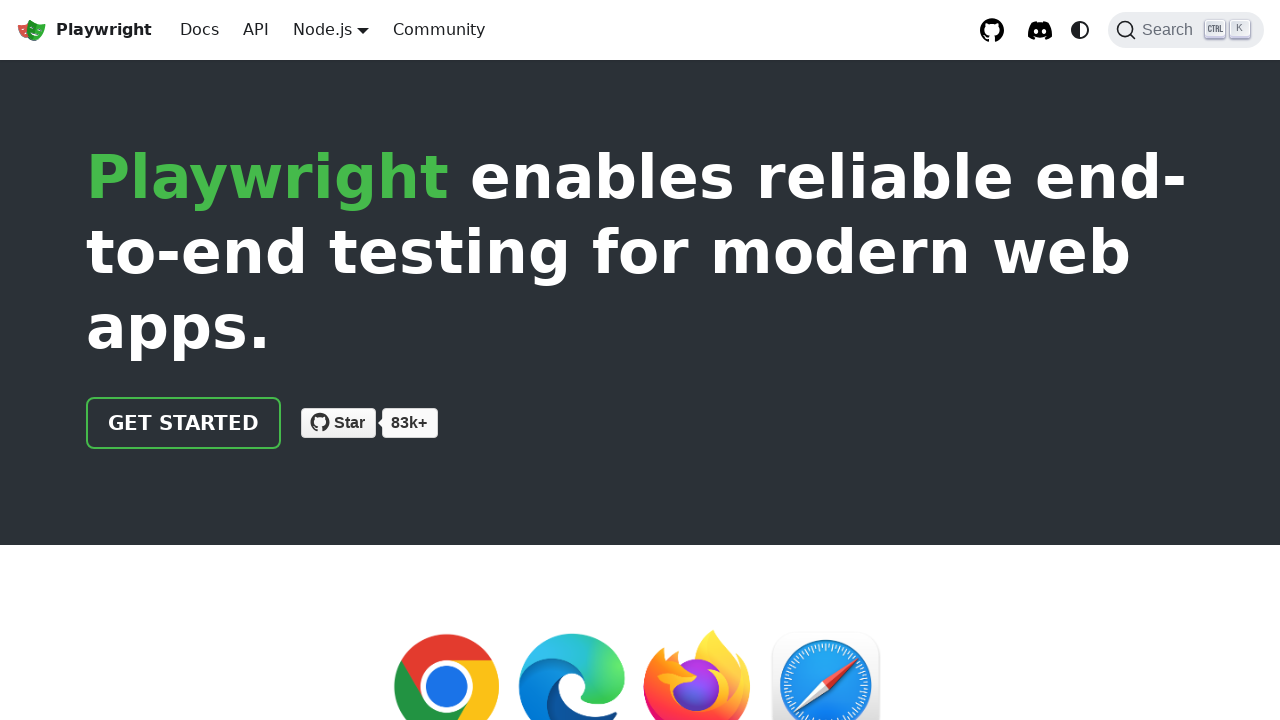

Clicked the 'Get started' link at (184, 423) on internal:role=link[name="Get started"i]
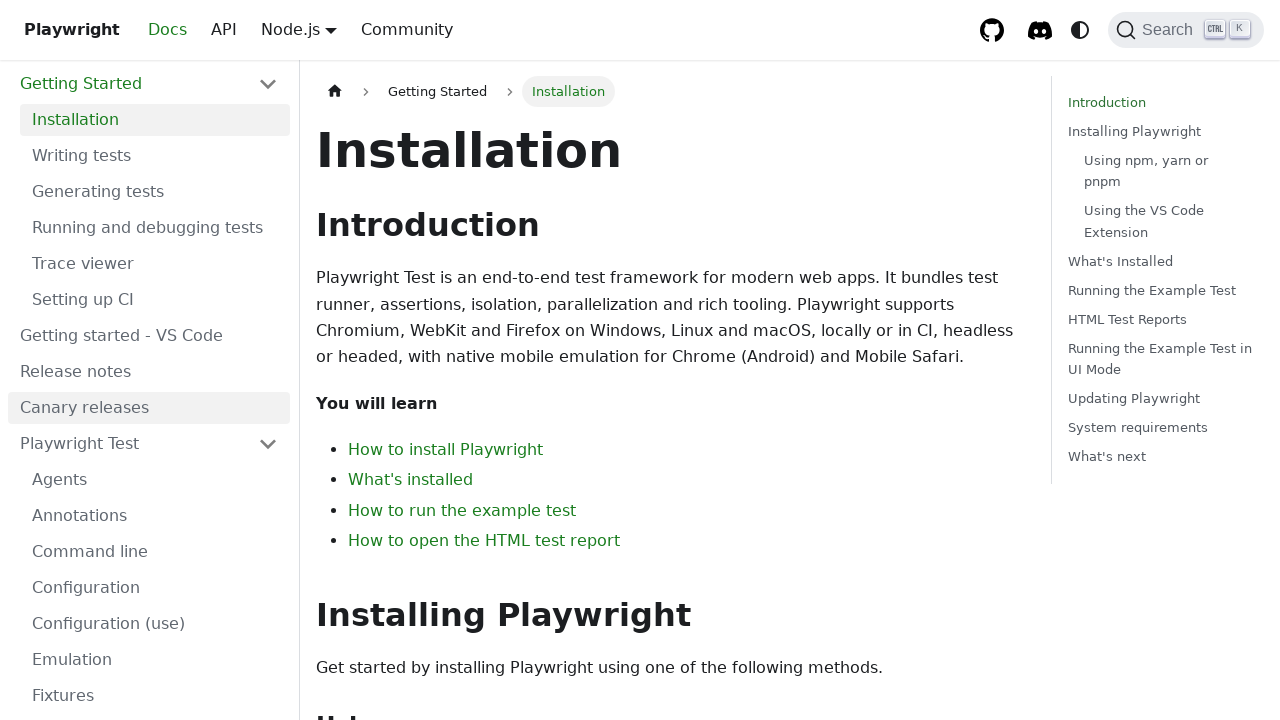

Navigated to intro page and URL contains 'intro'
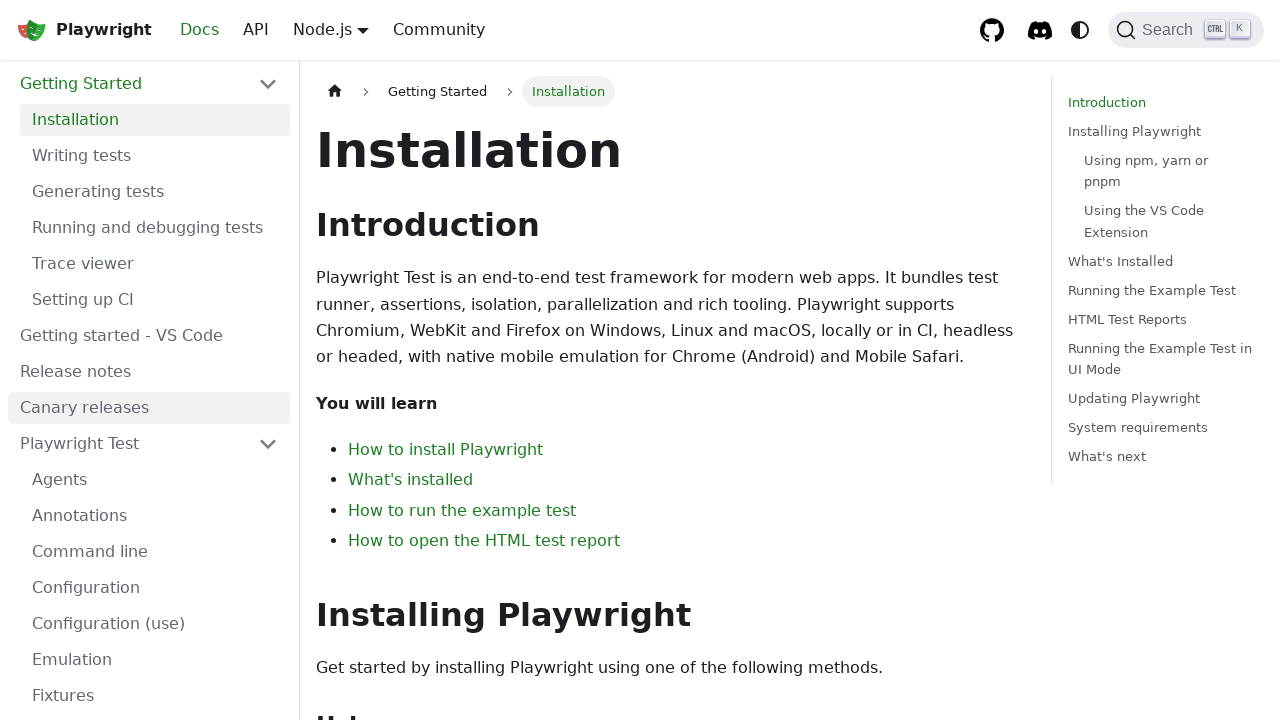

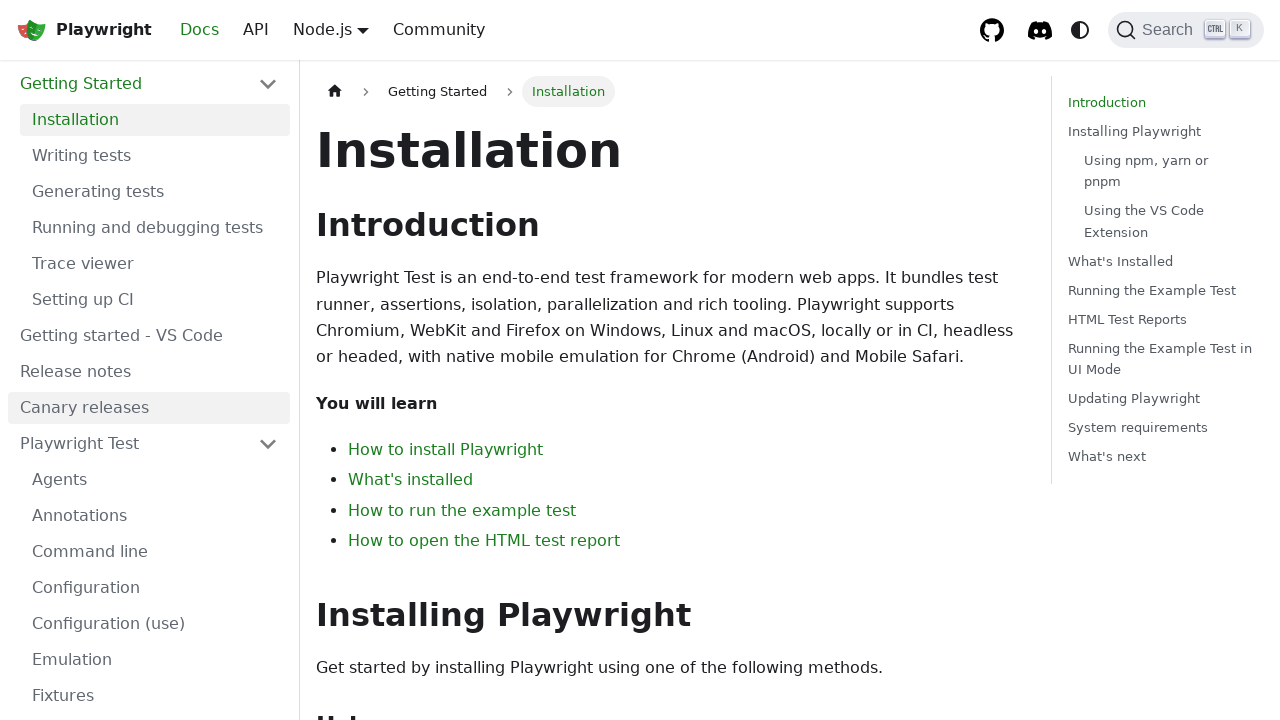